Tests jQuery UI drag and drop functionality by dragging an element and dropping it onto a target area within an iframe

Starting URL: https://jqueryui.com/droppable/

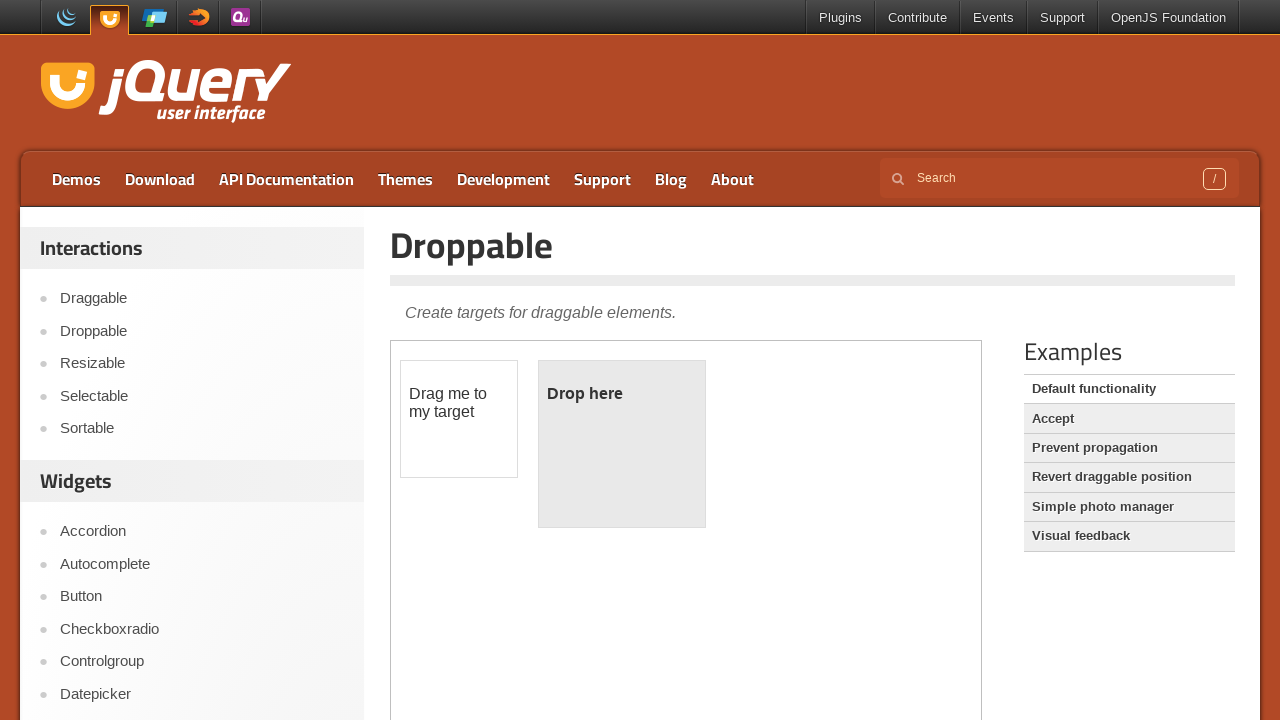

Located the demo iframe containing drag and drop elements
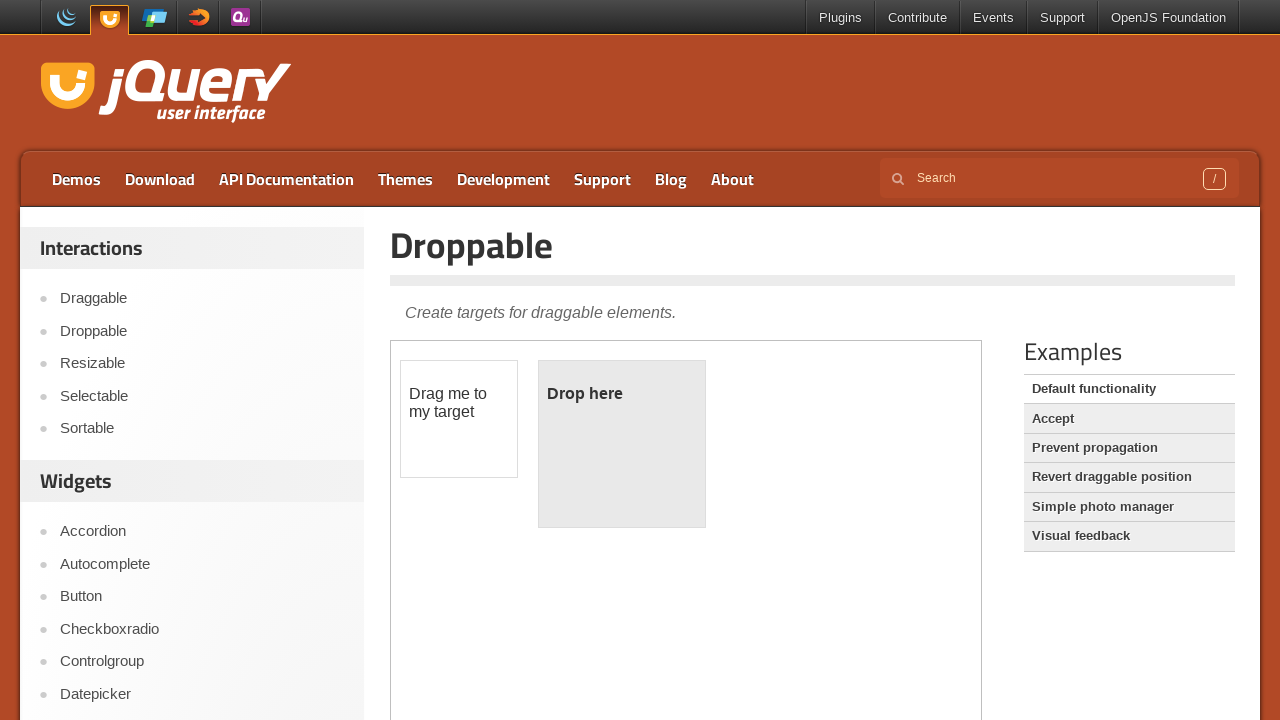

Located the draggable element within the iframe
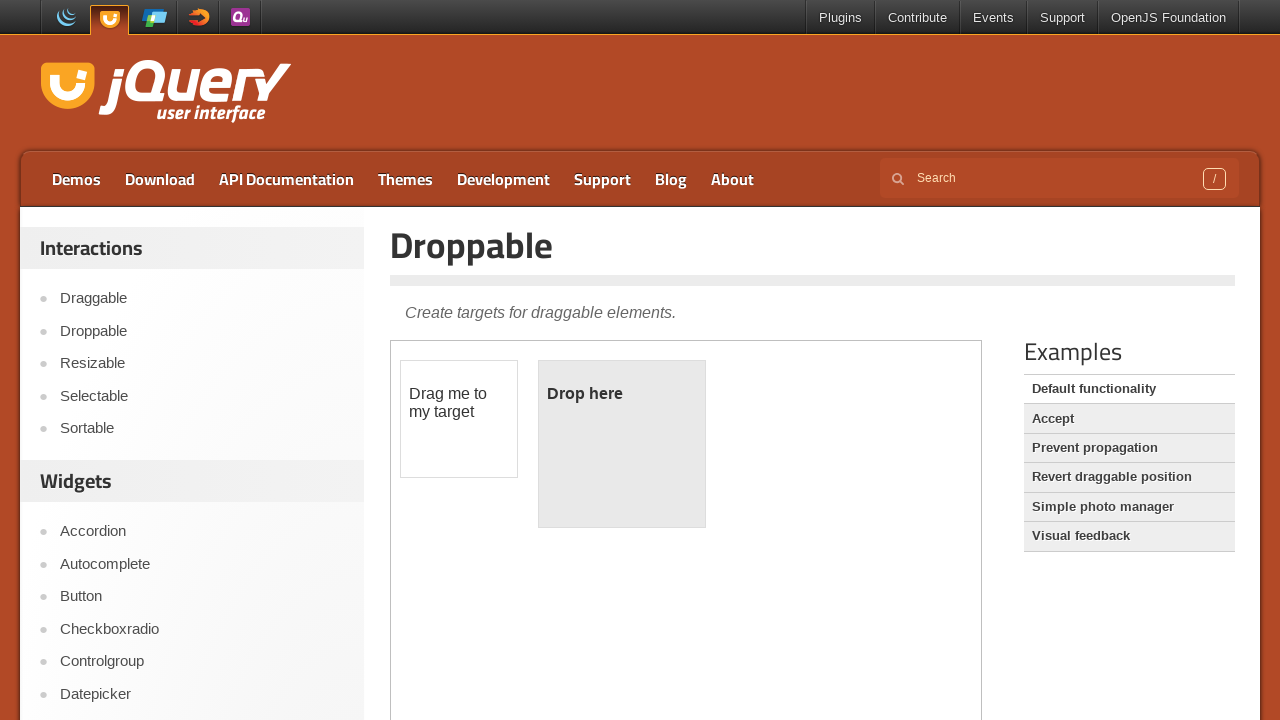

Located the droppable target area within the iframe
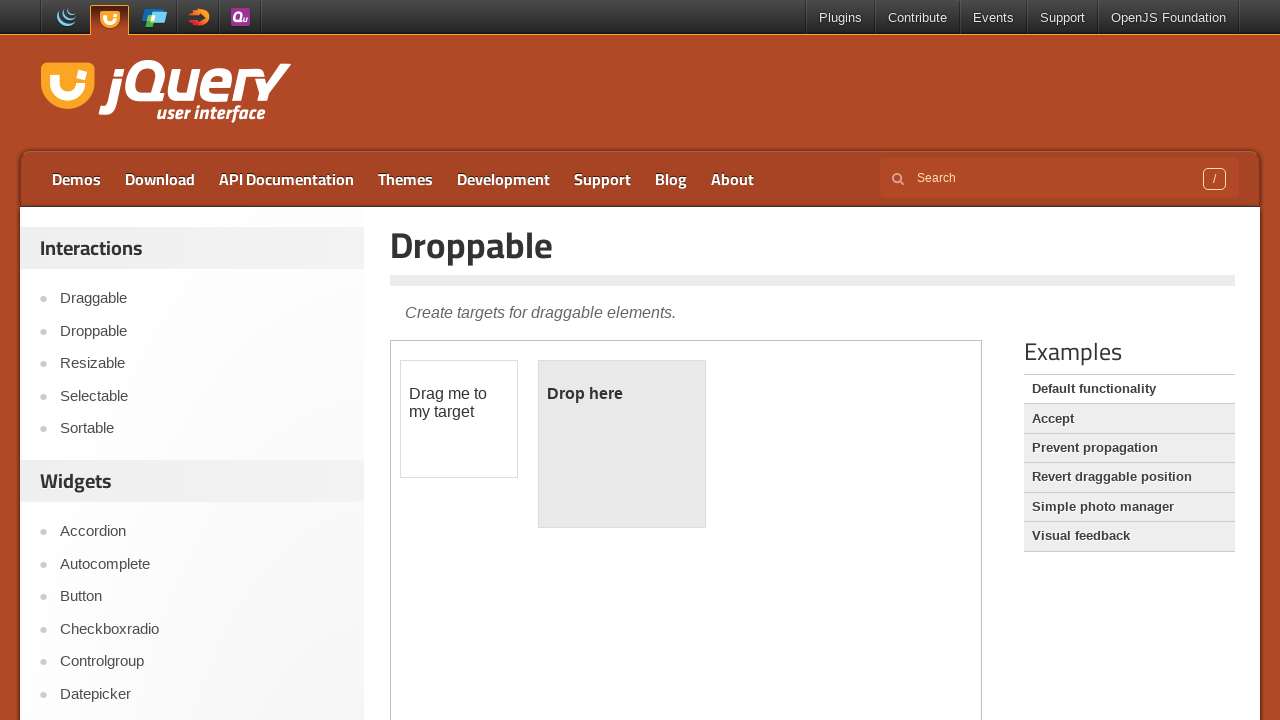

Dragged the element and dropped it onto the target area at (622, 444)
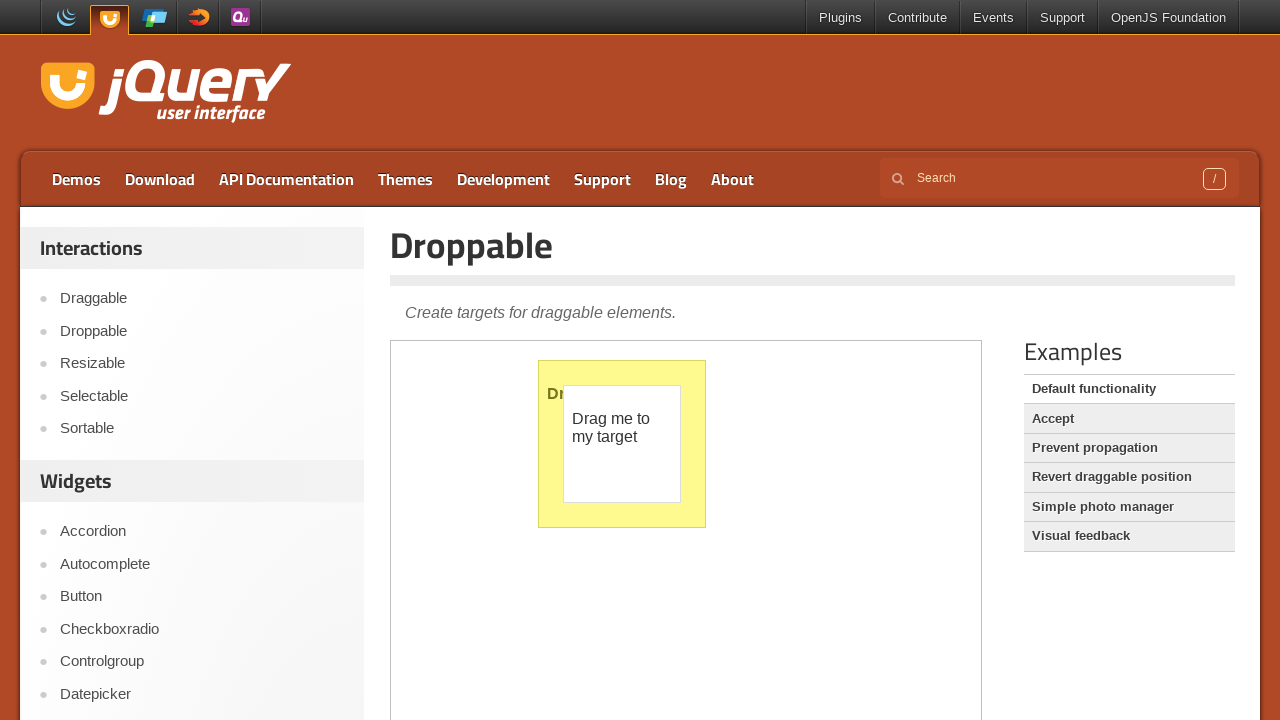

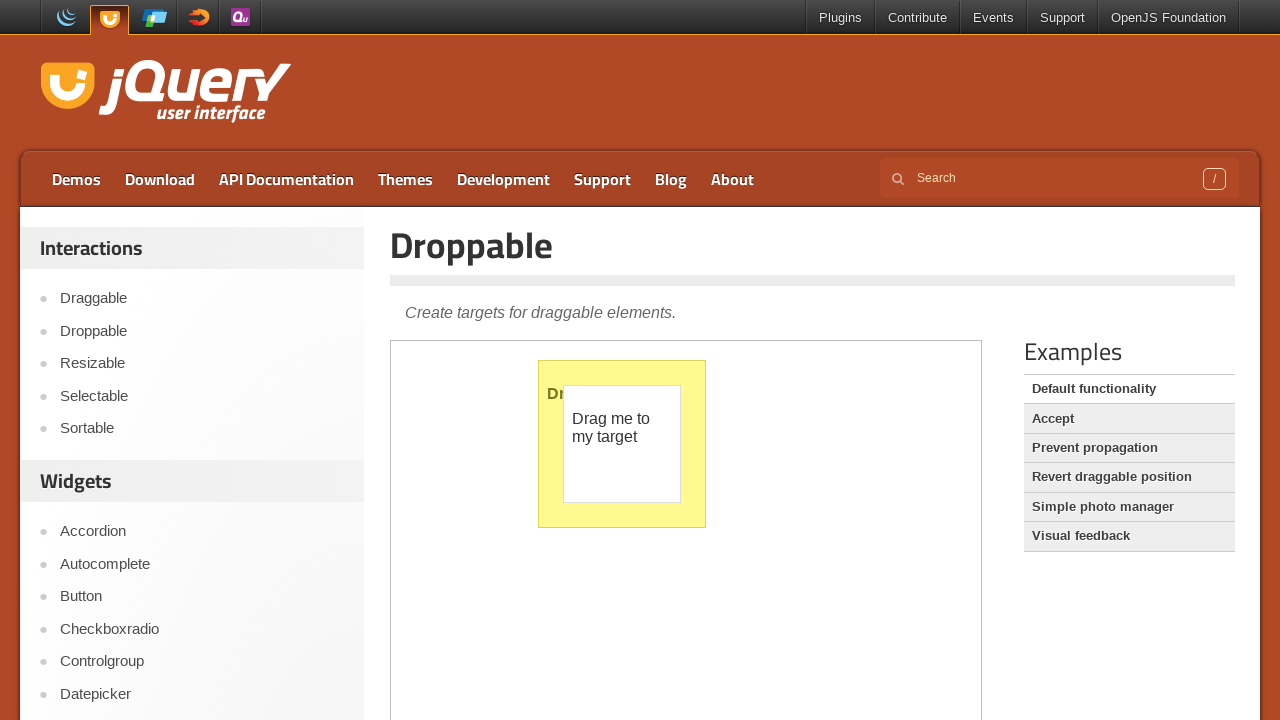